Tests navigation to the Laptops category on DemoBlaze e-commerce site, clicks to the next page of products, and verifies that product cards are displayed with their information.

Starting URL: https://www.demoblaze.com/#

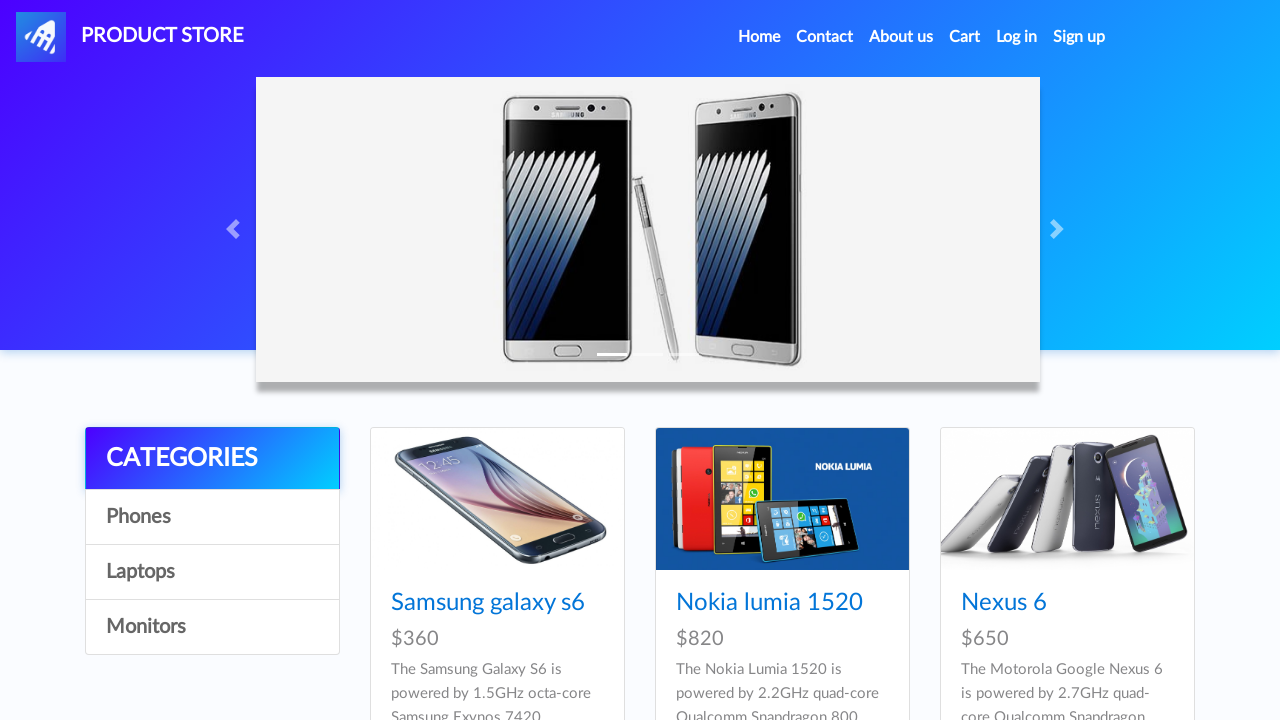

Clicked on Laptops category link at (212, 572) on text=Laptops
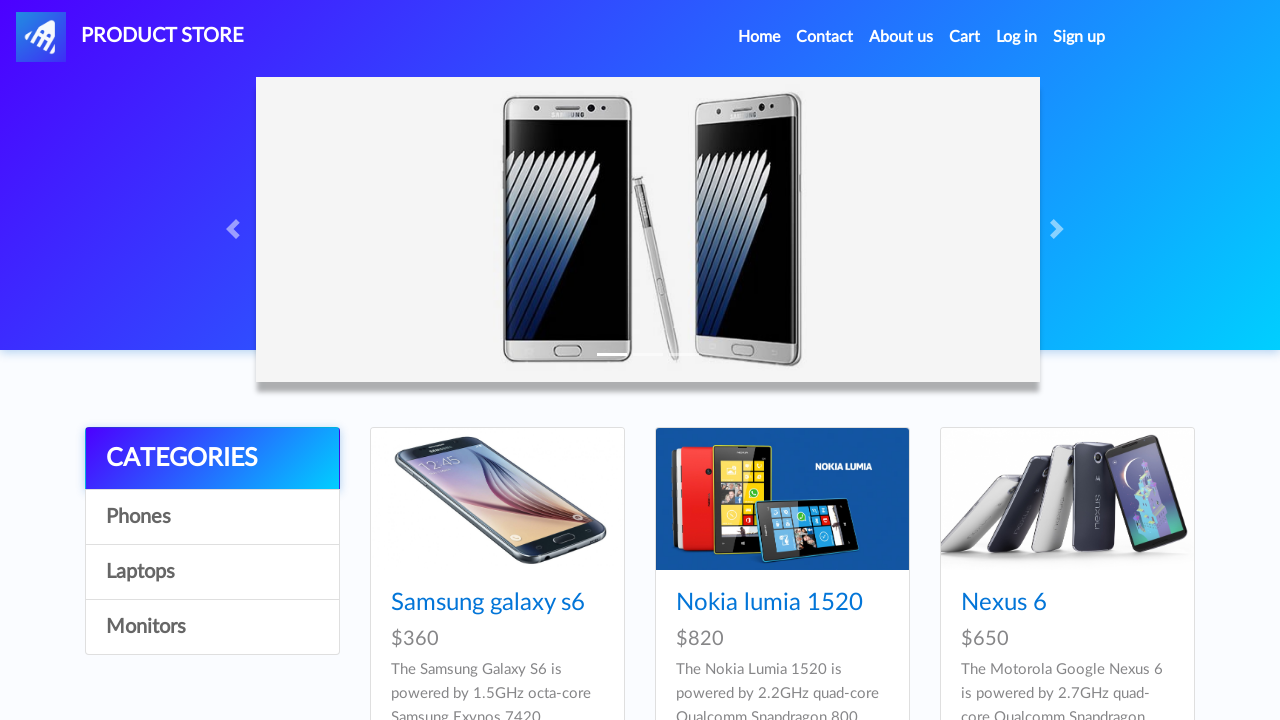

Waited for product cards to load after category selection
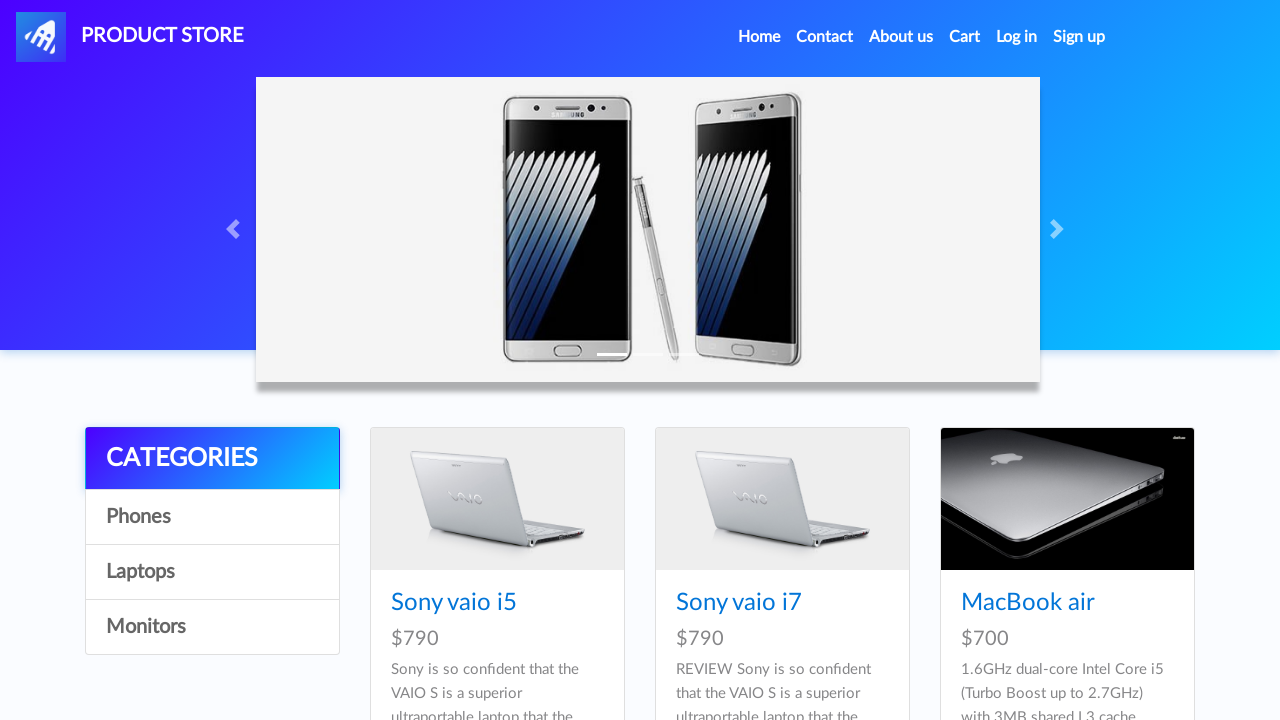

Clicked the next button to navigate to page 2 at (1166, 386) on #next2
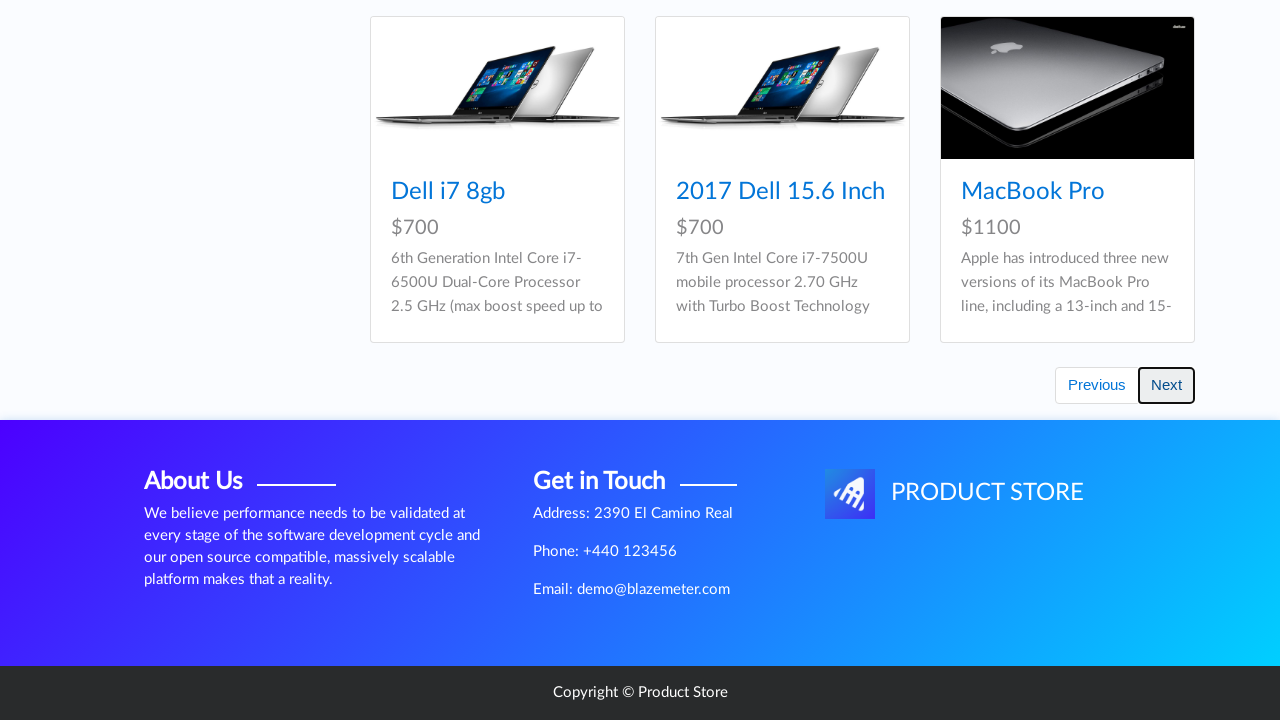

Waited for next page of products to load
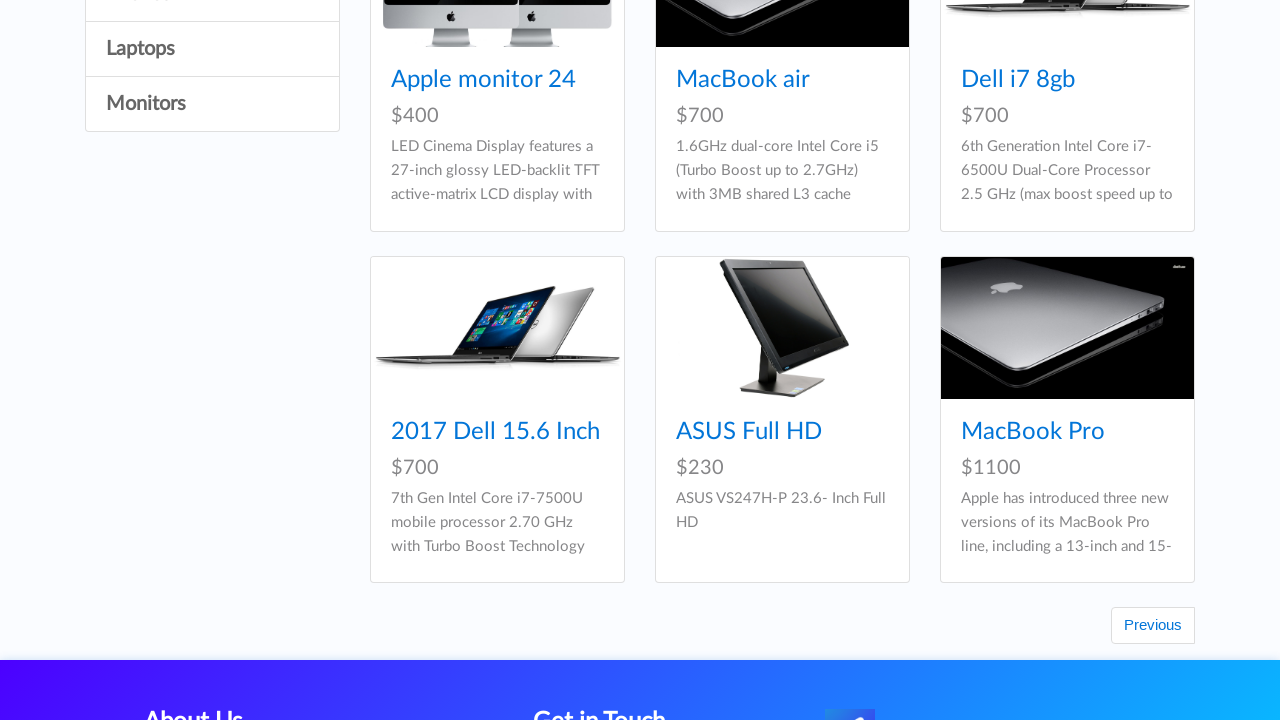

Verified product card titles are visible
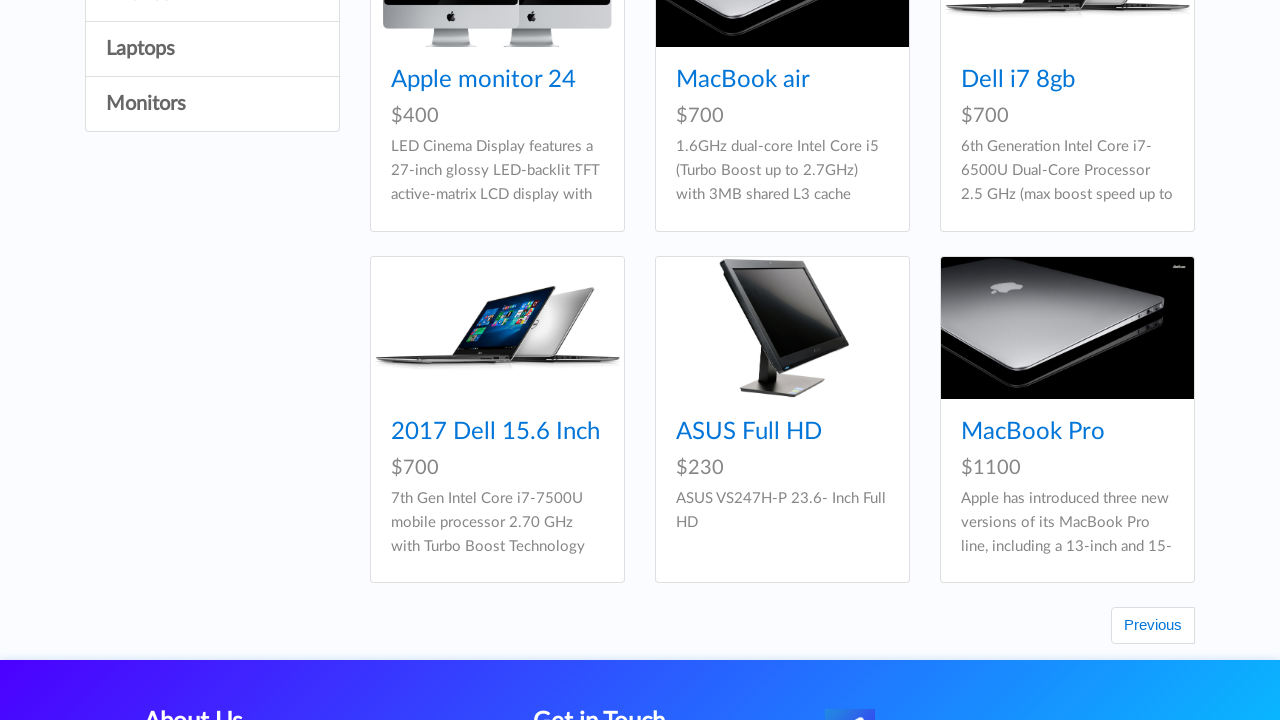

Verified product card h5 elements are visible with product information
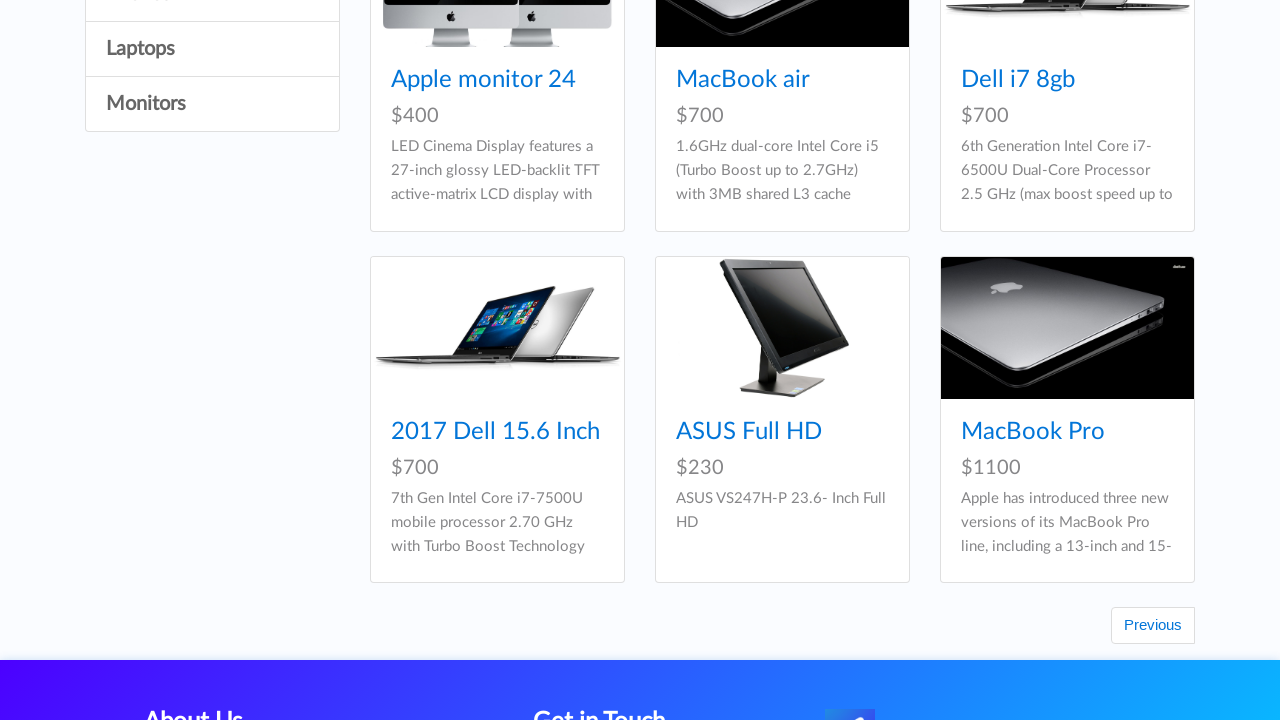

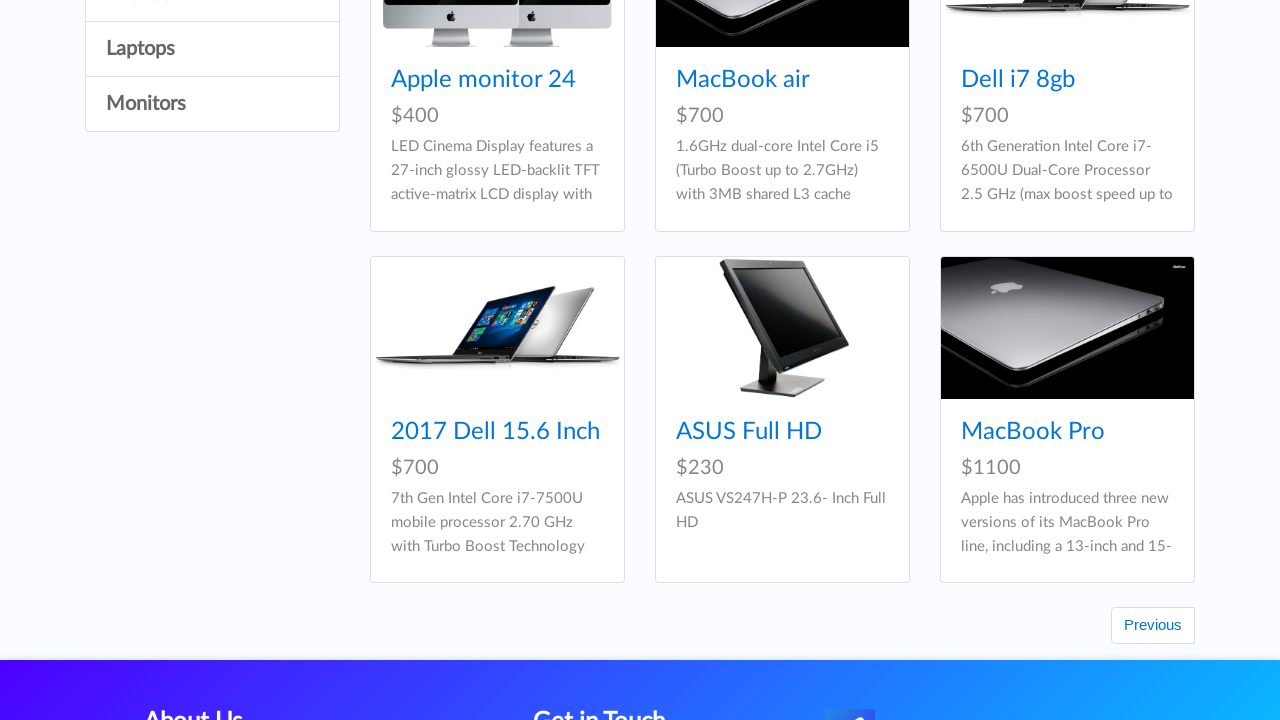